Navigates to a YouTube video page and refreshes the page multiple times with delays between each refresh

Starting URL: https://www.youtube.com/watch?v=dQw4w9WgXcQ

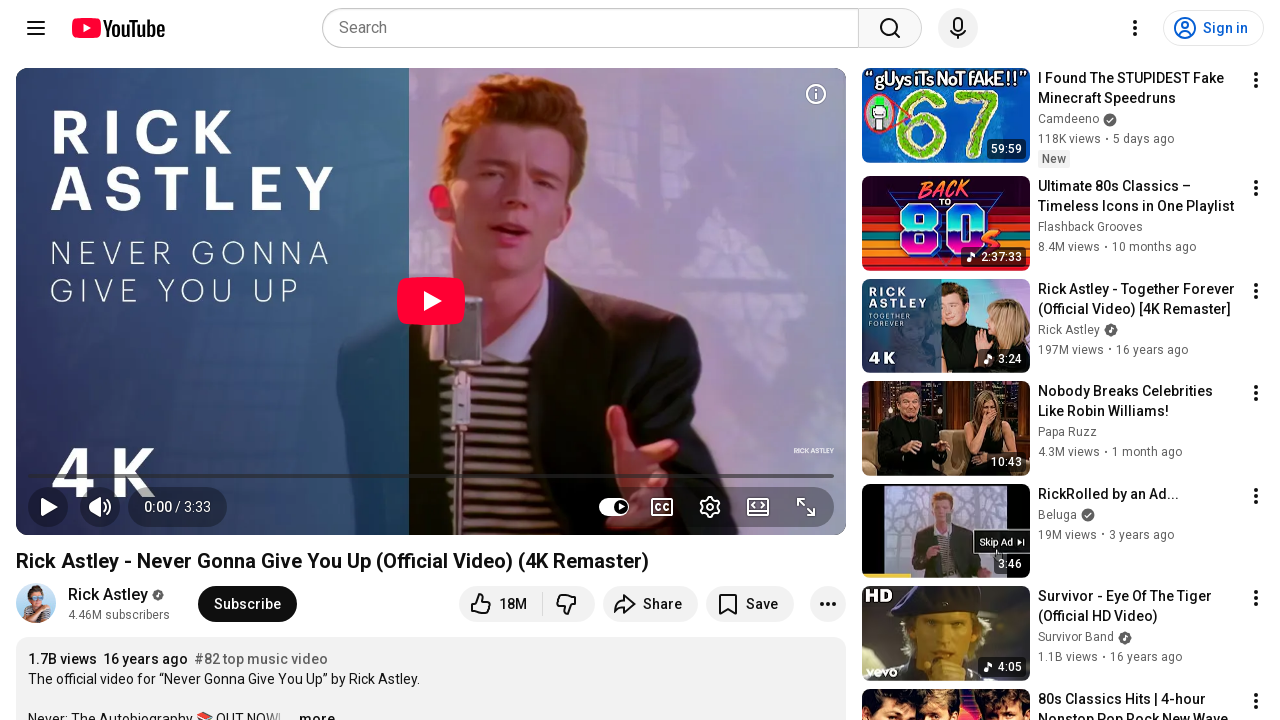

Navigated to YouTube video page (Rick Roll)
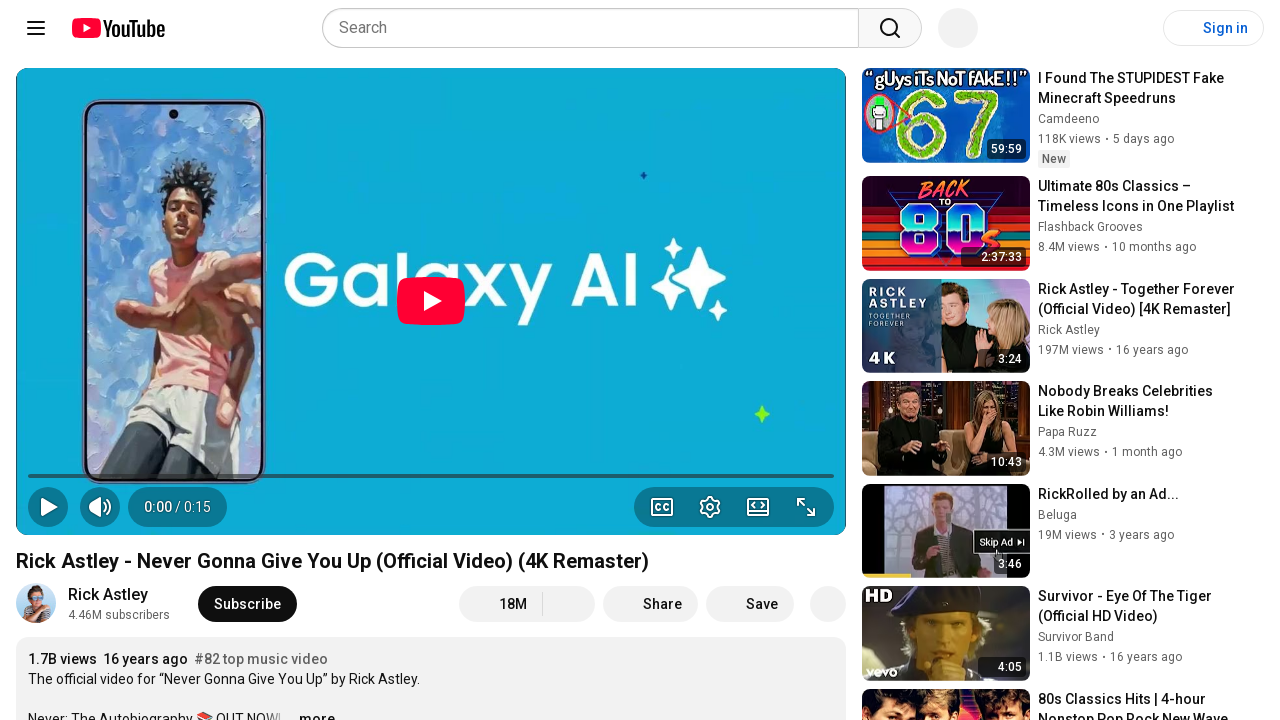

Waited 10 seconds before refresh iteration 1
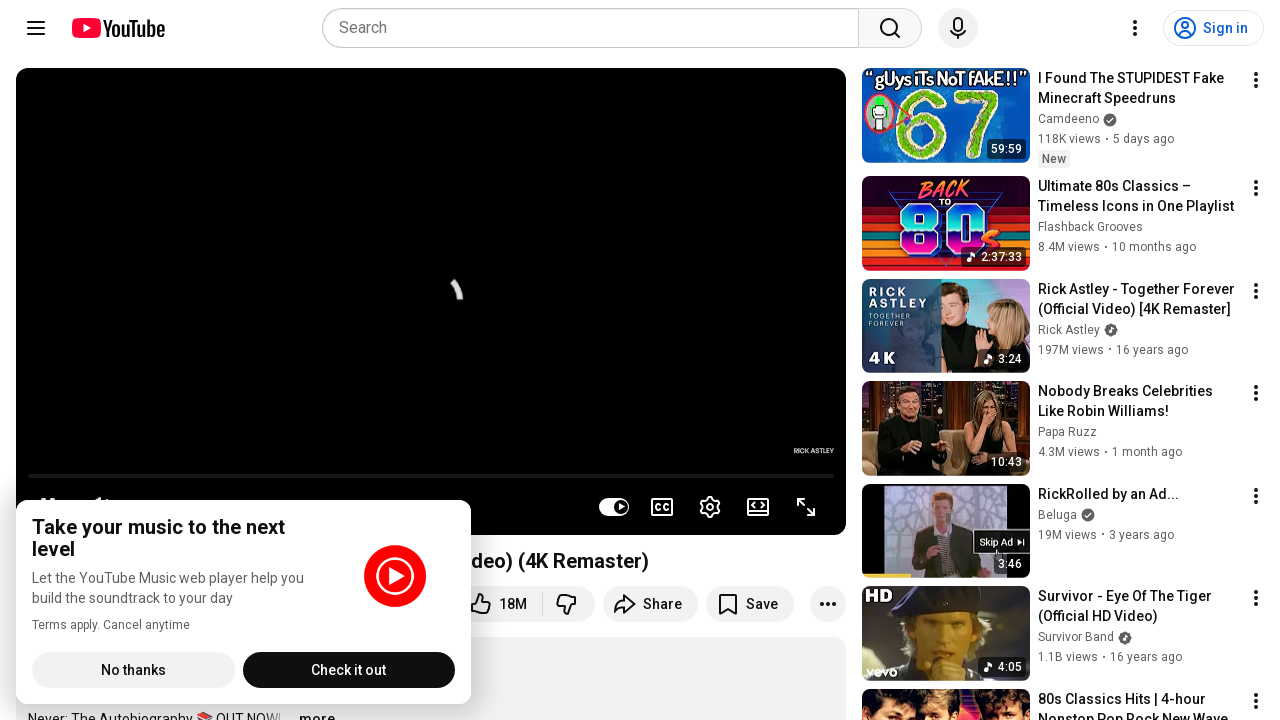

Refreshed page (iteration 1 of 10)
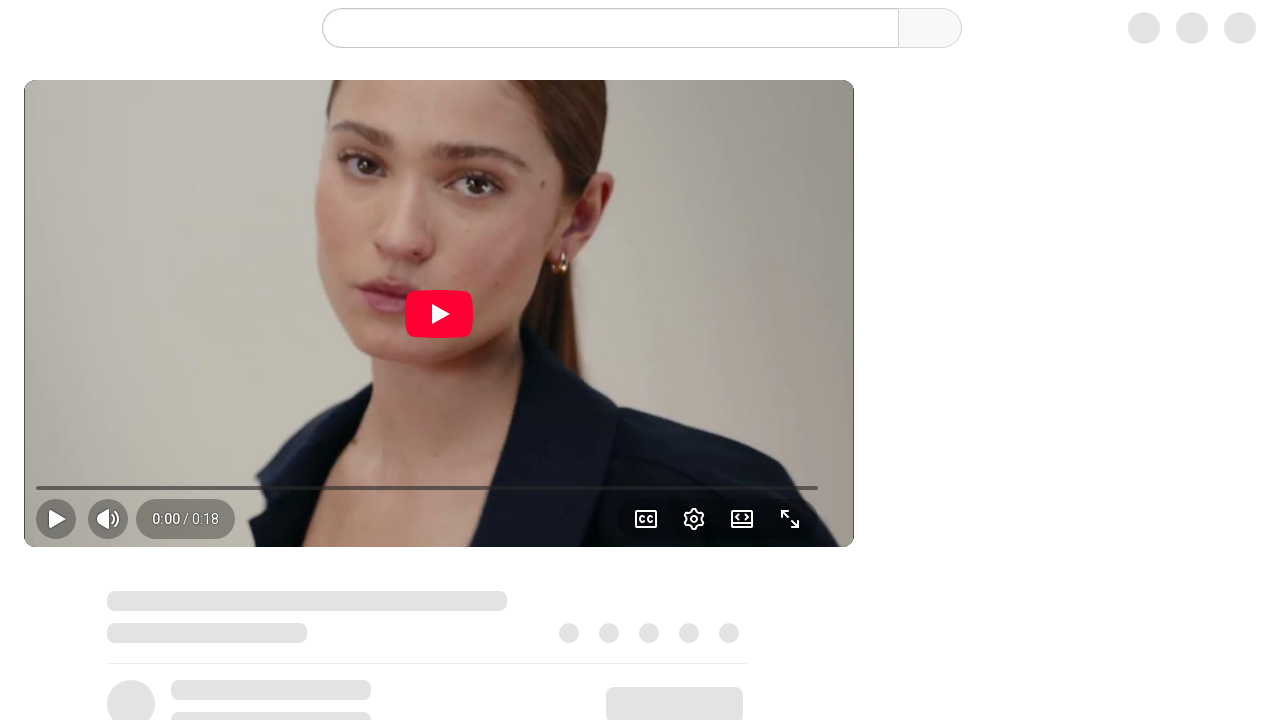

Waited 10 seconds before refresh iteration 2
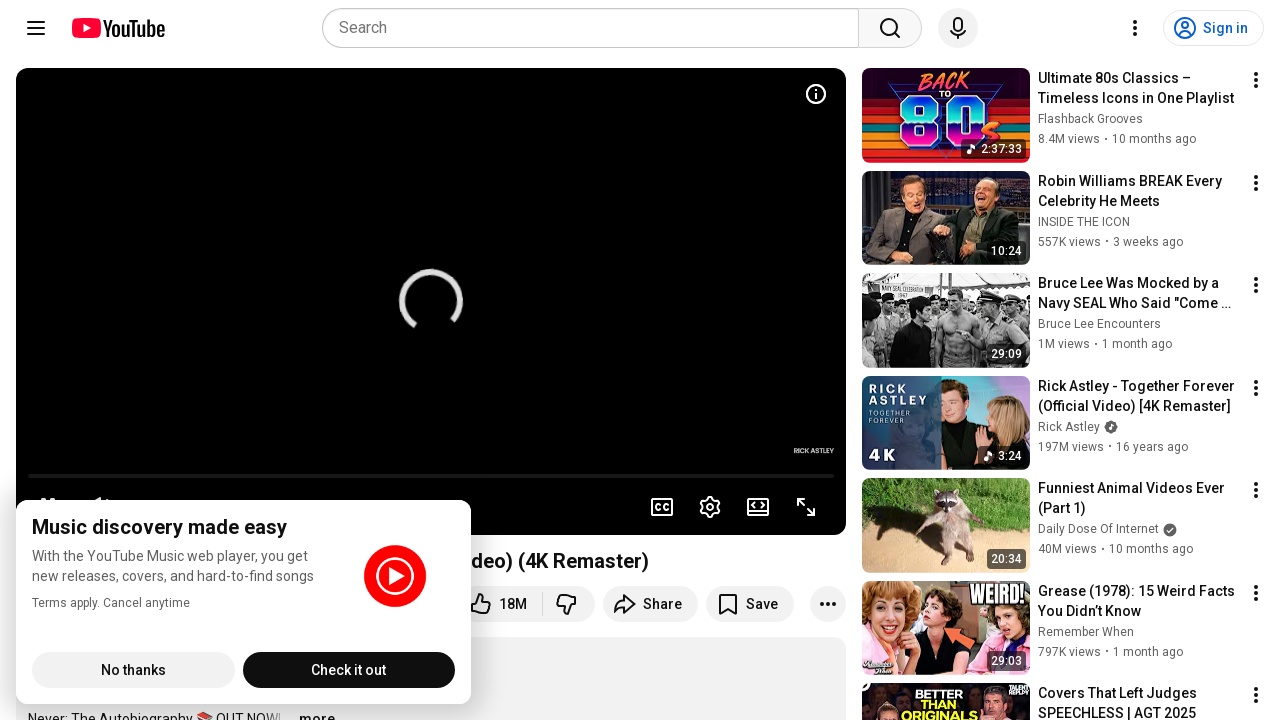

Refreshed page (iteration 2 of 10)
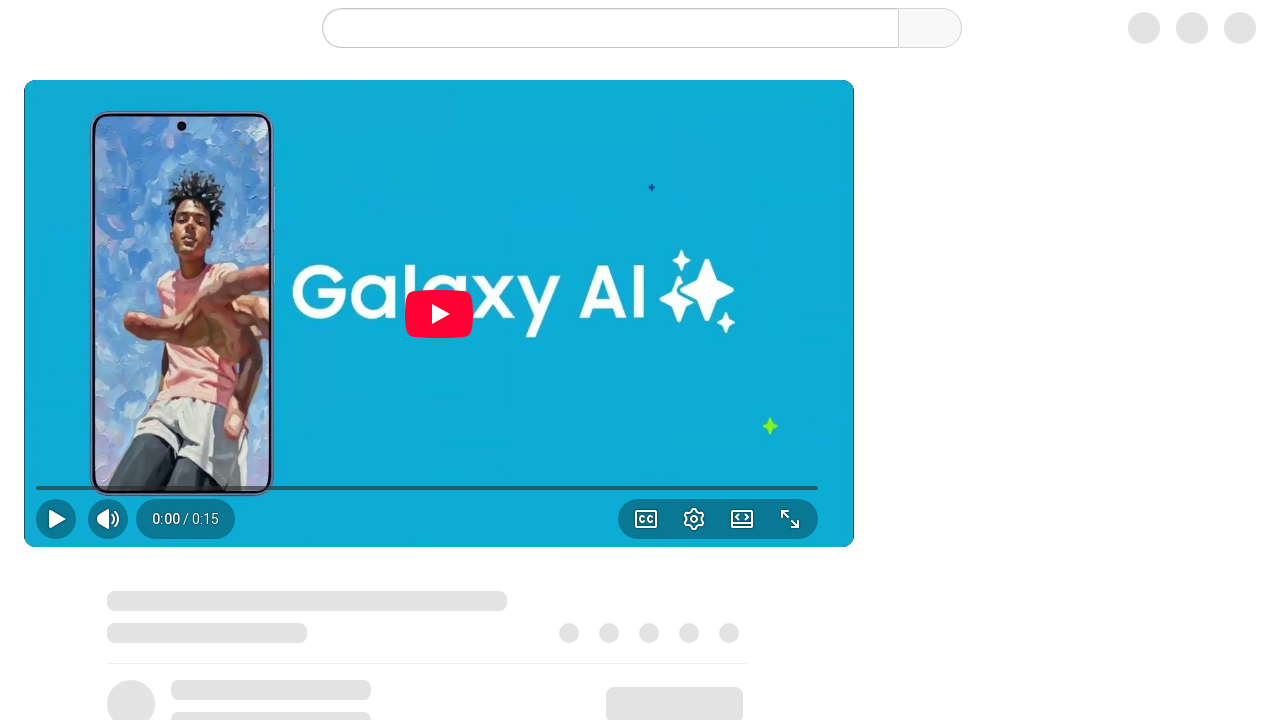

Waited 10 seconds before refresh iteration 3
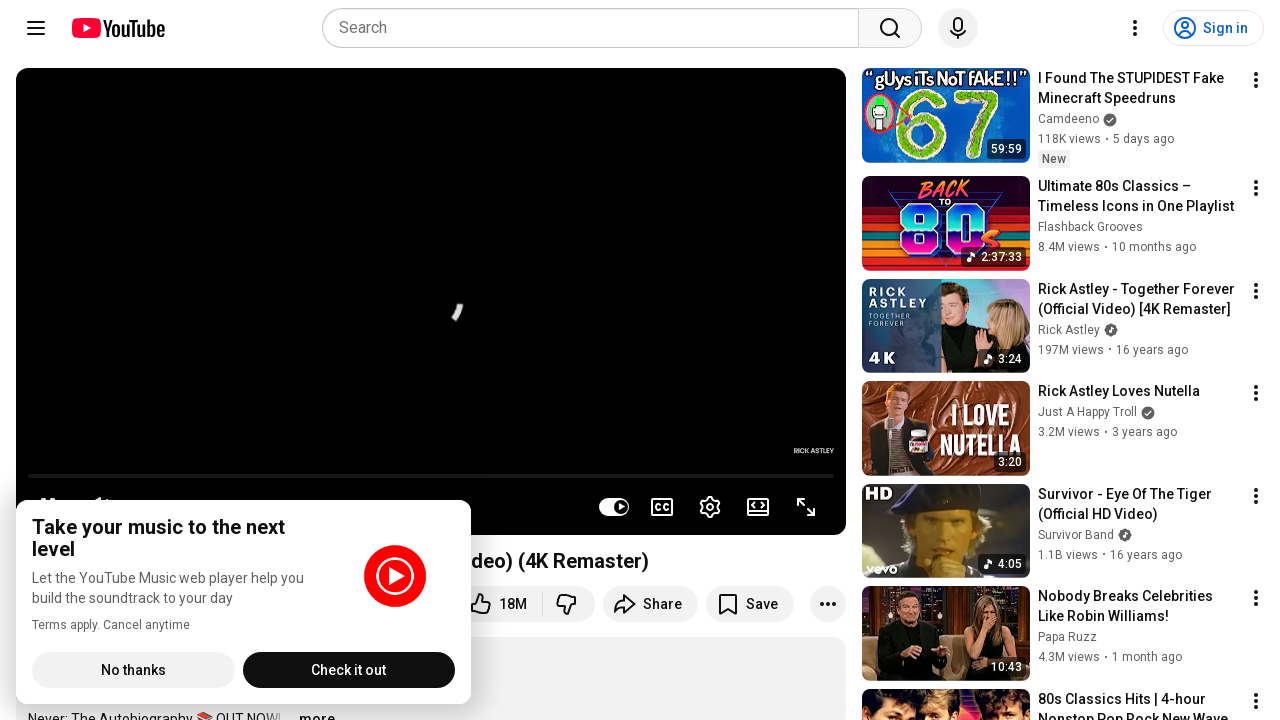

Refreshed page (iteration 3 of 10)
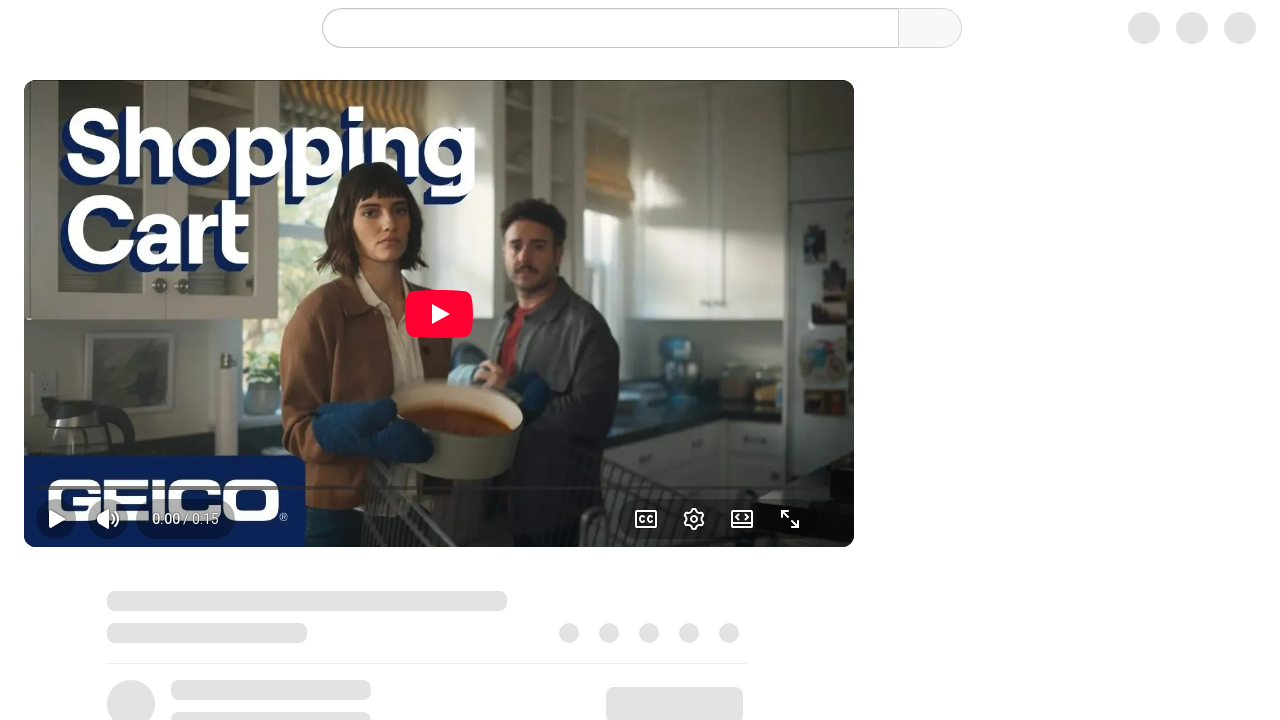

Waited 10 seconds before refresh iteration 4
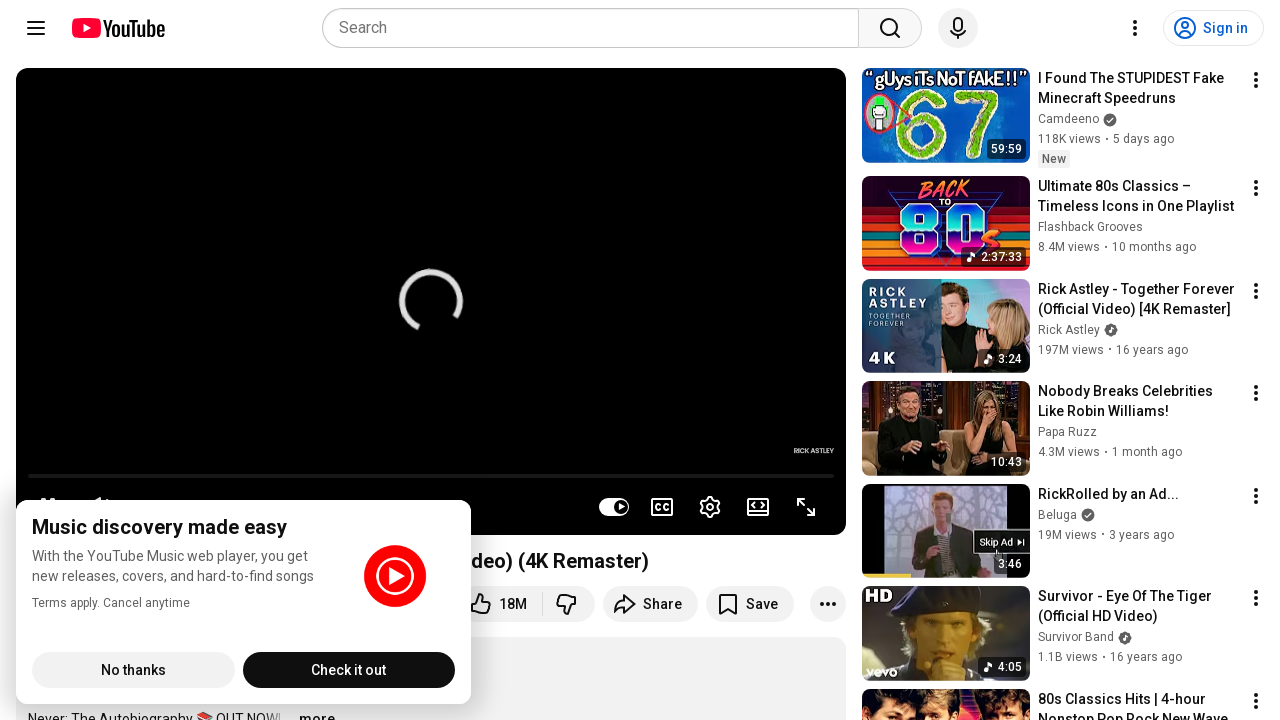

Refreshed page (iteration 4 of 10)
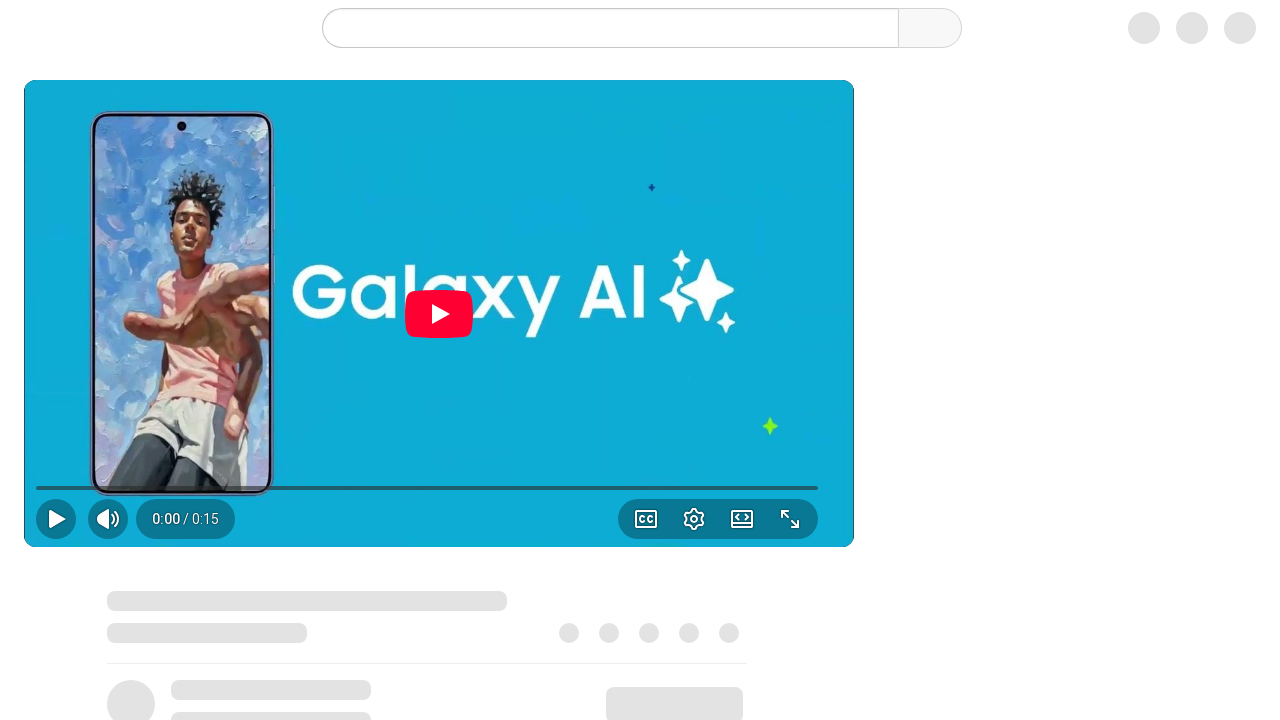

Waited 10 seconds before refresh iteration 5
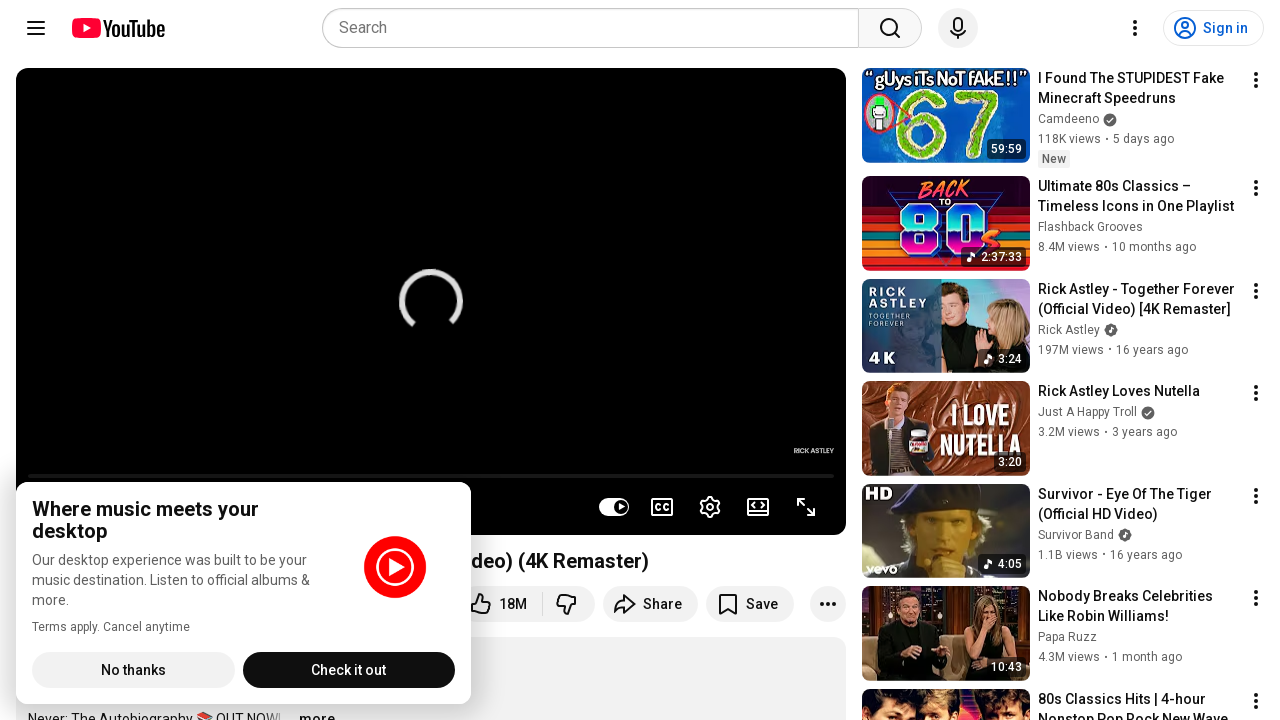

Refreshed page (iteration 5 of 10)
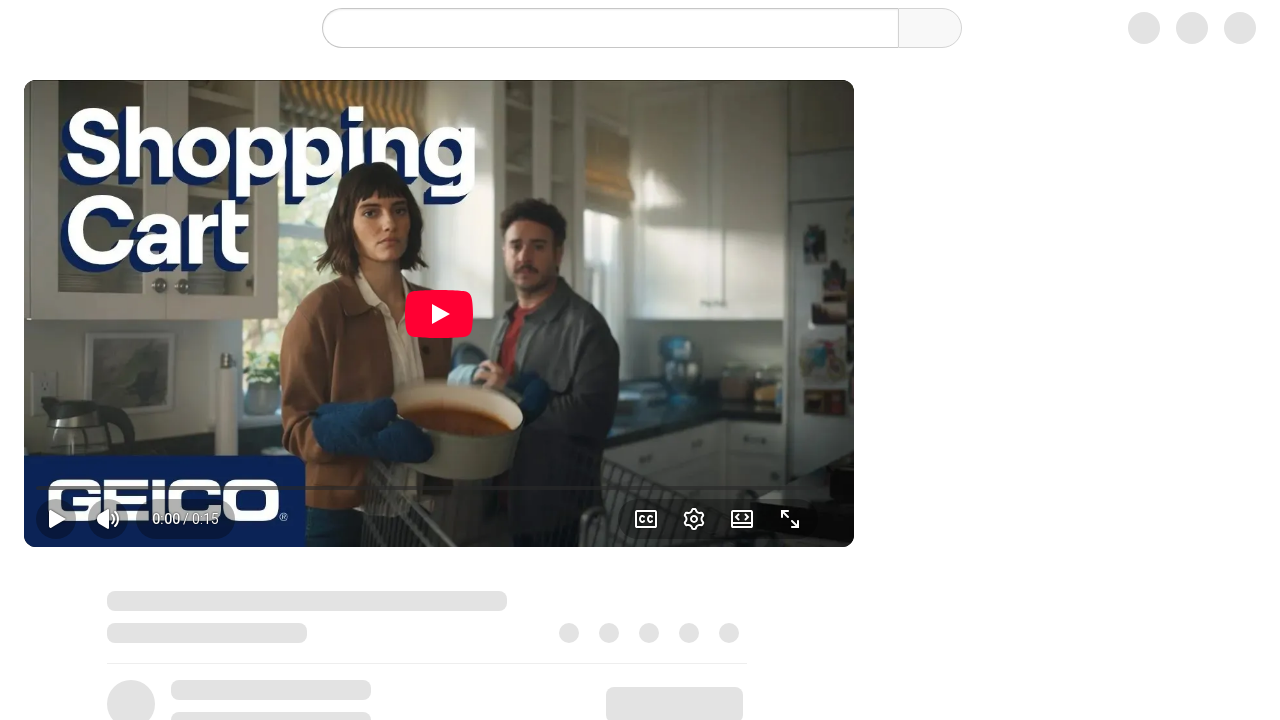

Waited 10 seconds before refresh iteration 6
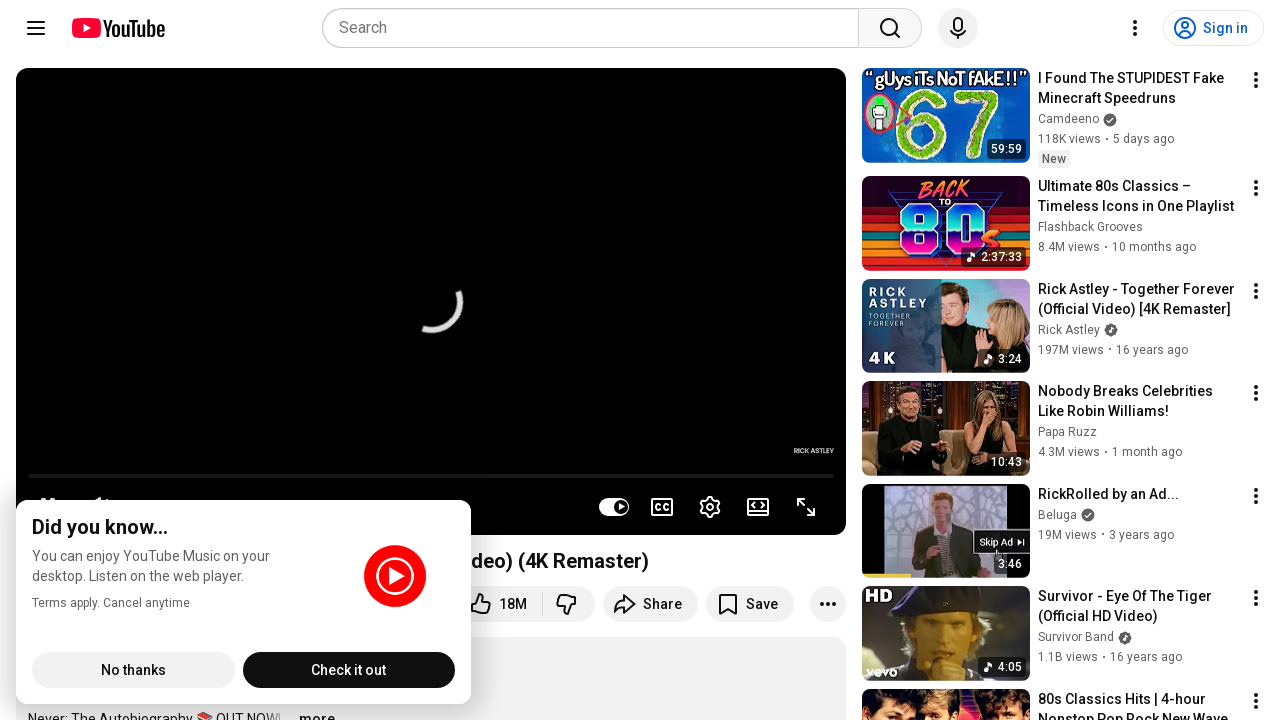

Refreshed page (iteration 6 of 10)
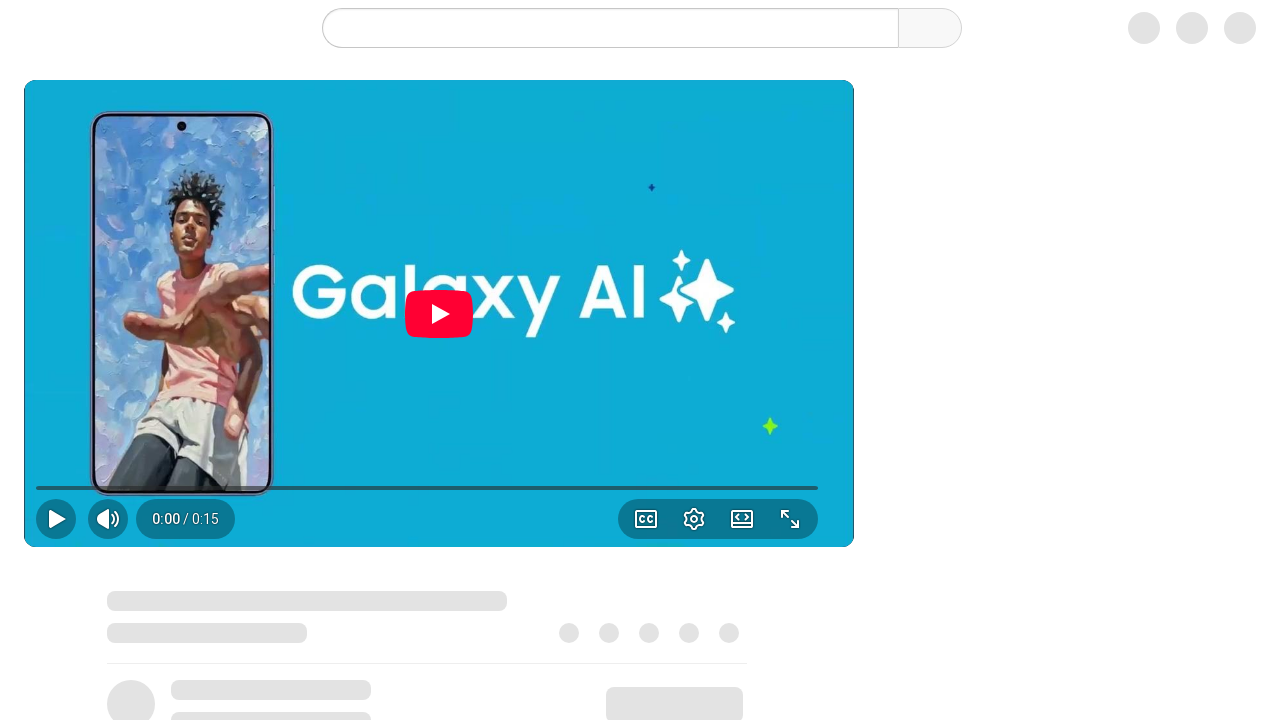

Waited 10 seconds before refresh iteration 7
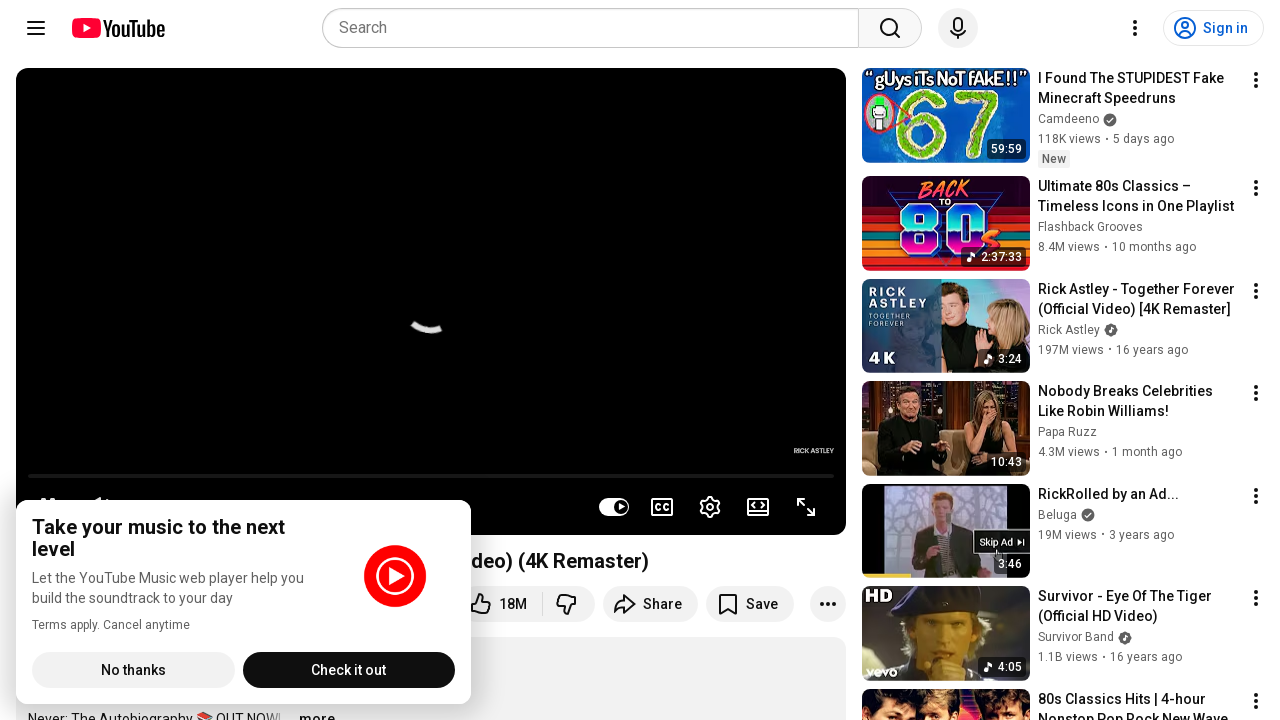

Refreshed page (iteration 7 of 10)
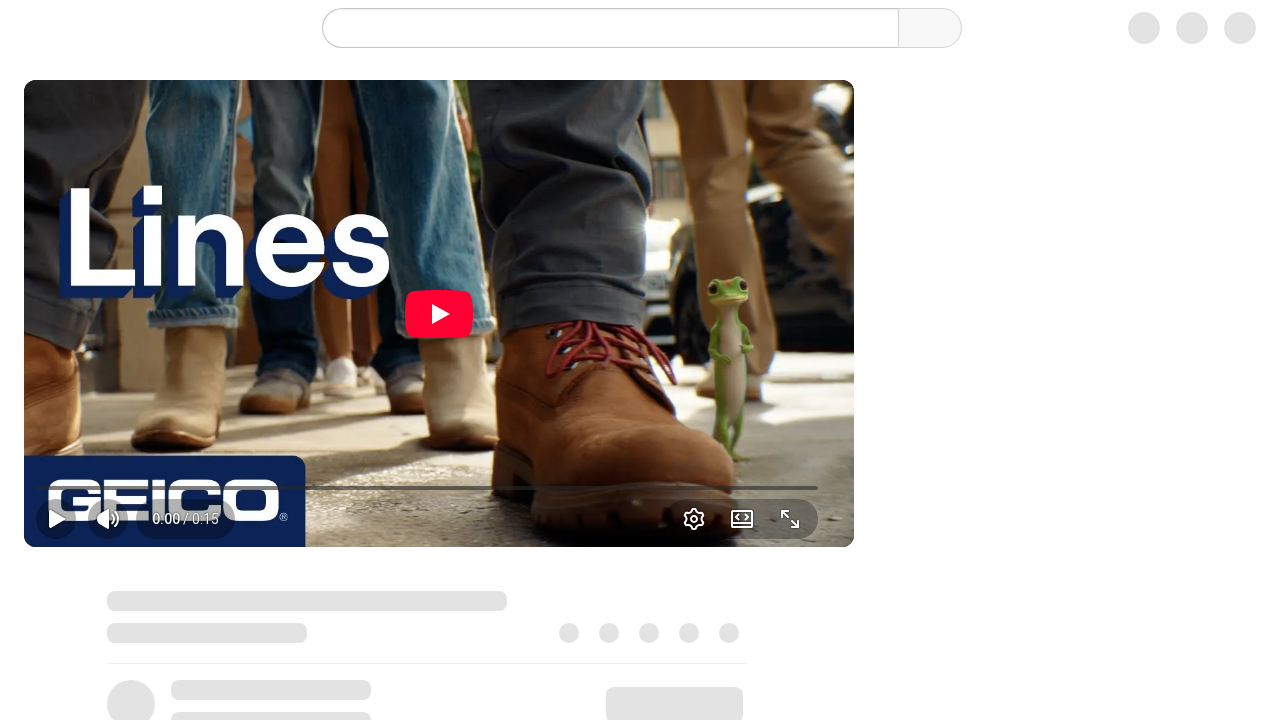

Waited 10 seconds before refresh iteration 8
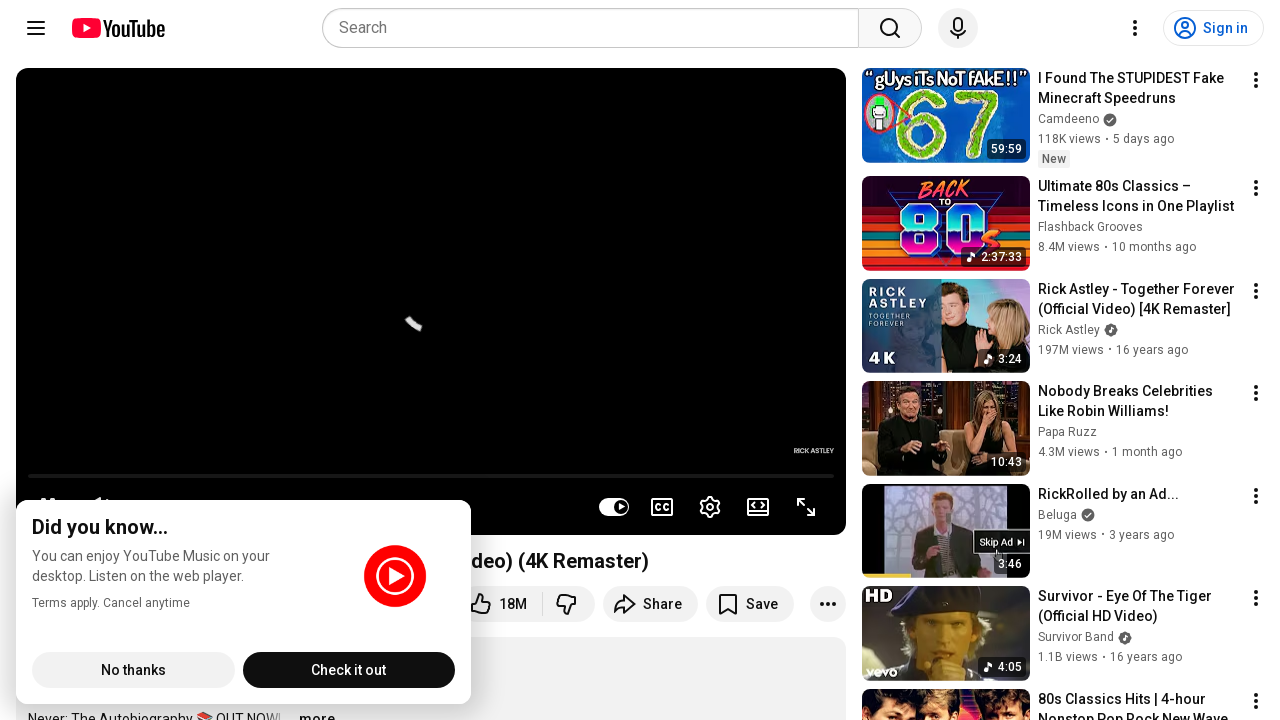

Refreshed page (iteration 8 of 10)
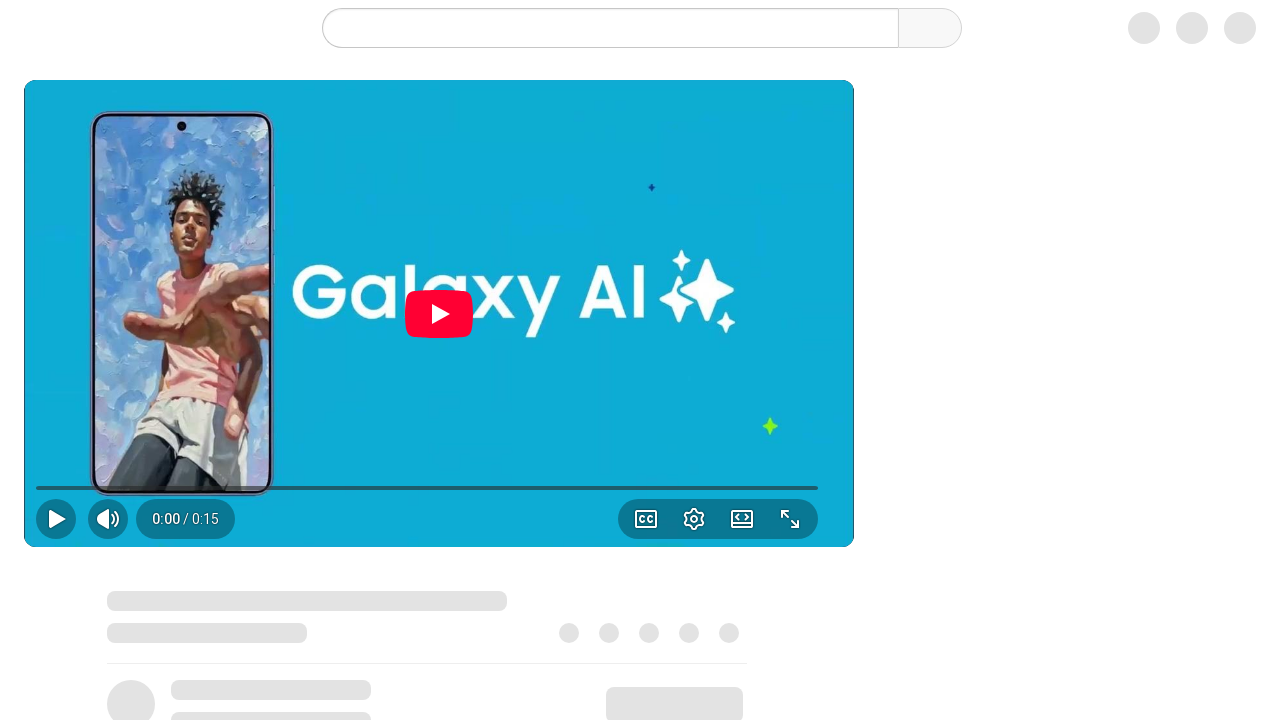

Waited 10 seconds before refresh iteration 9
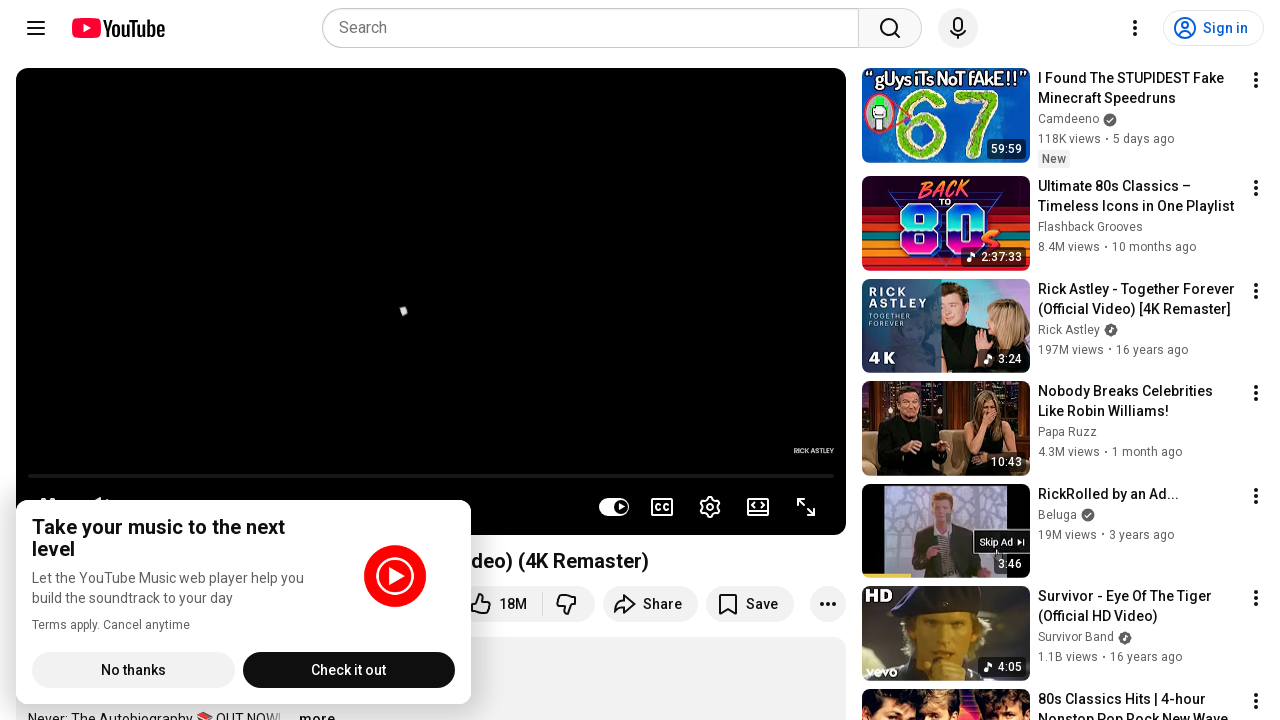

Refreshed page (iteration 9 of 10)
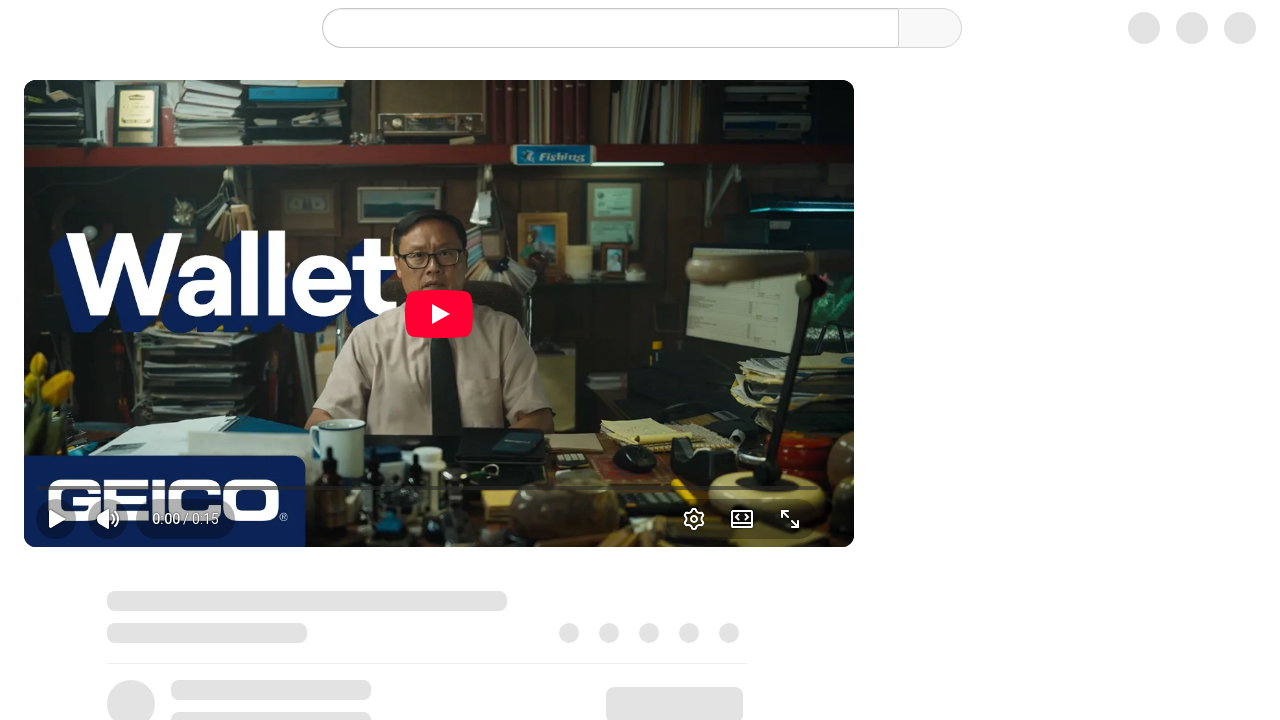

Waited 10 seconds before refresh iteration 10
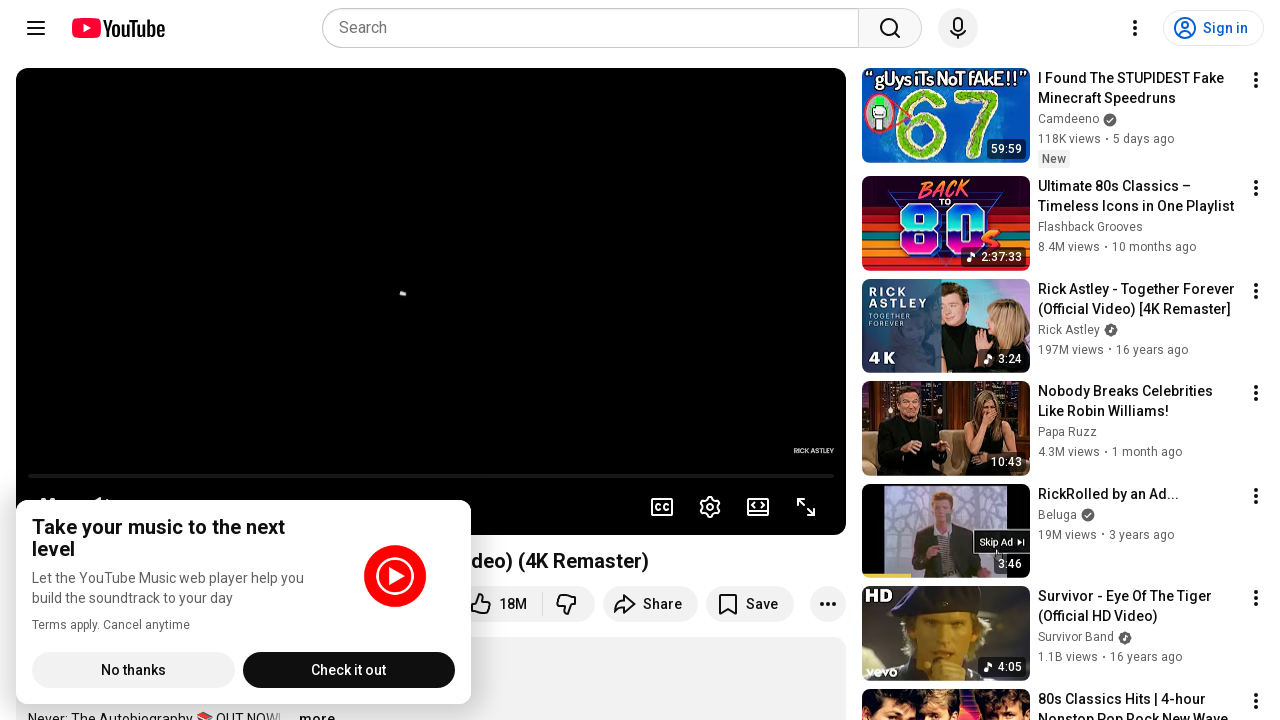

Refreshed page (iteration 10 of 10)
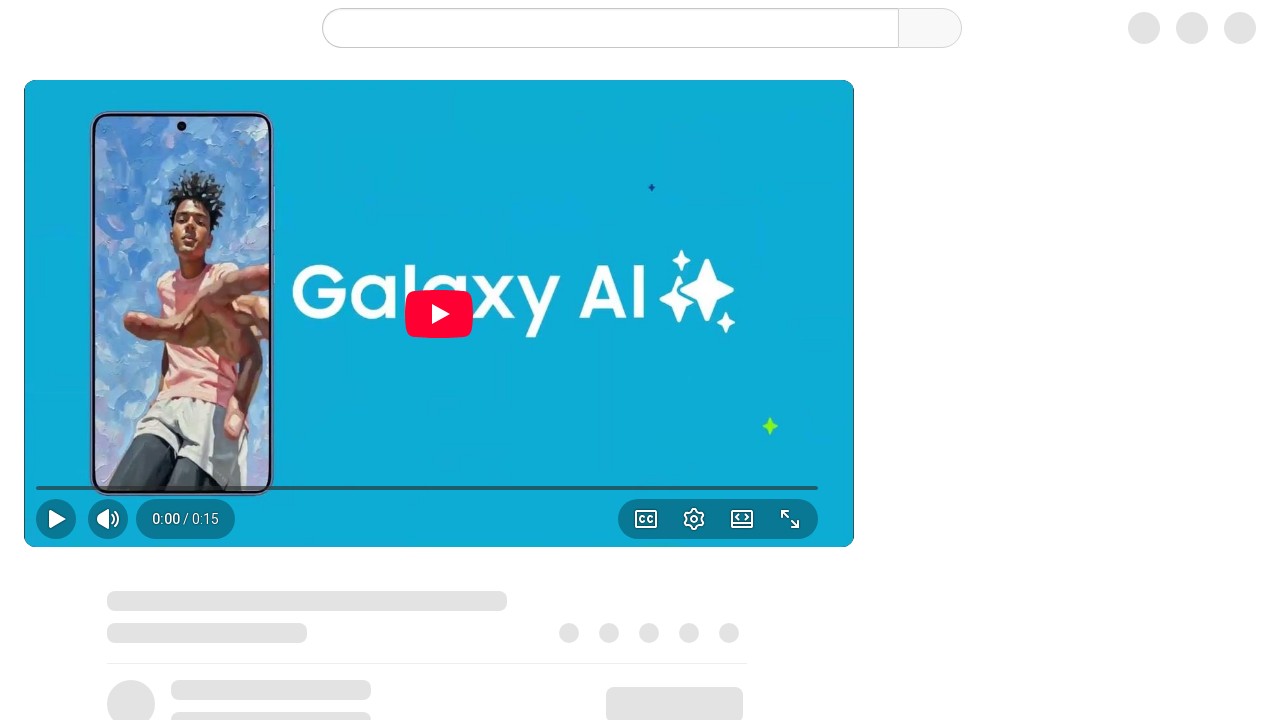

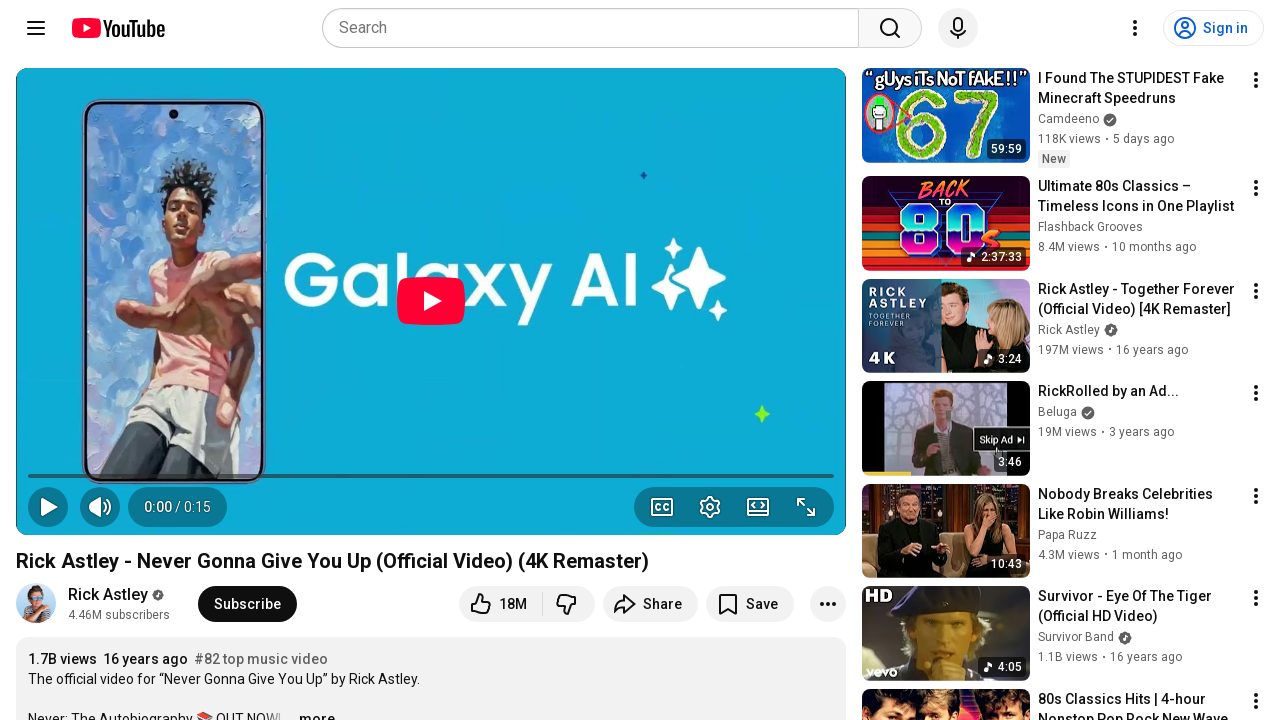